Tests jQuery UI drag and drop functionality by dragging an element and dropping it onto a target area within an iframe

Starting URL: https://jqueryui.com/droppable/

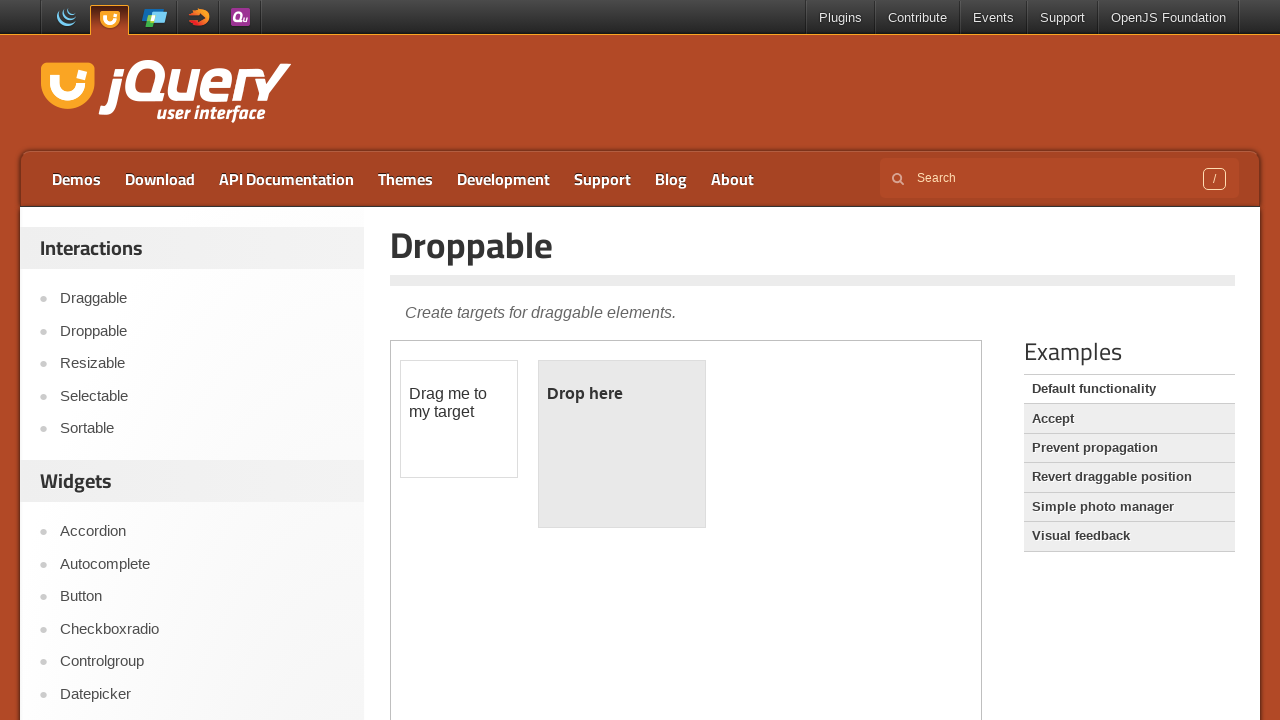

Located the demo iframe containing draggable elements
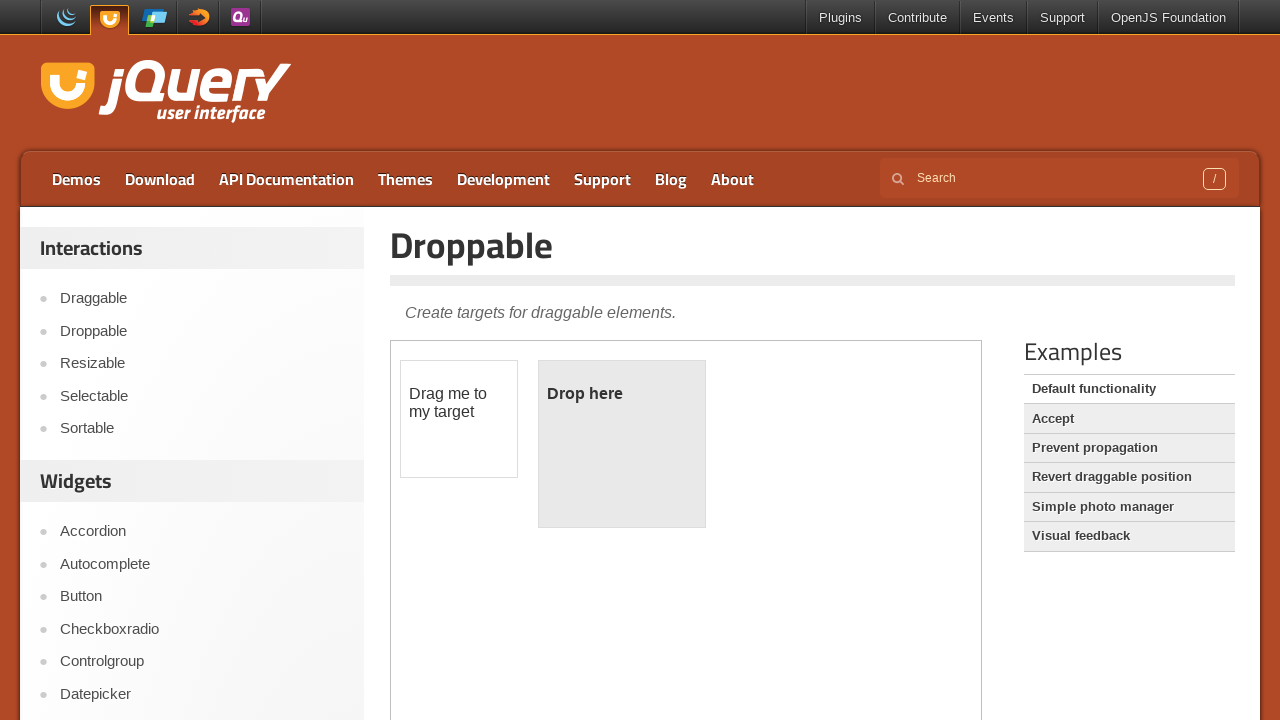

Located the draggable element with id 'draggable'
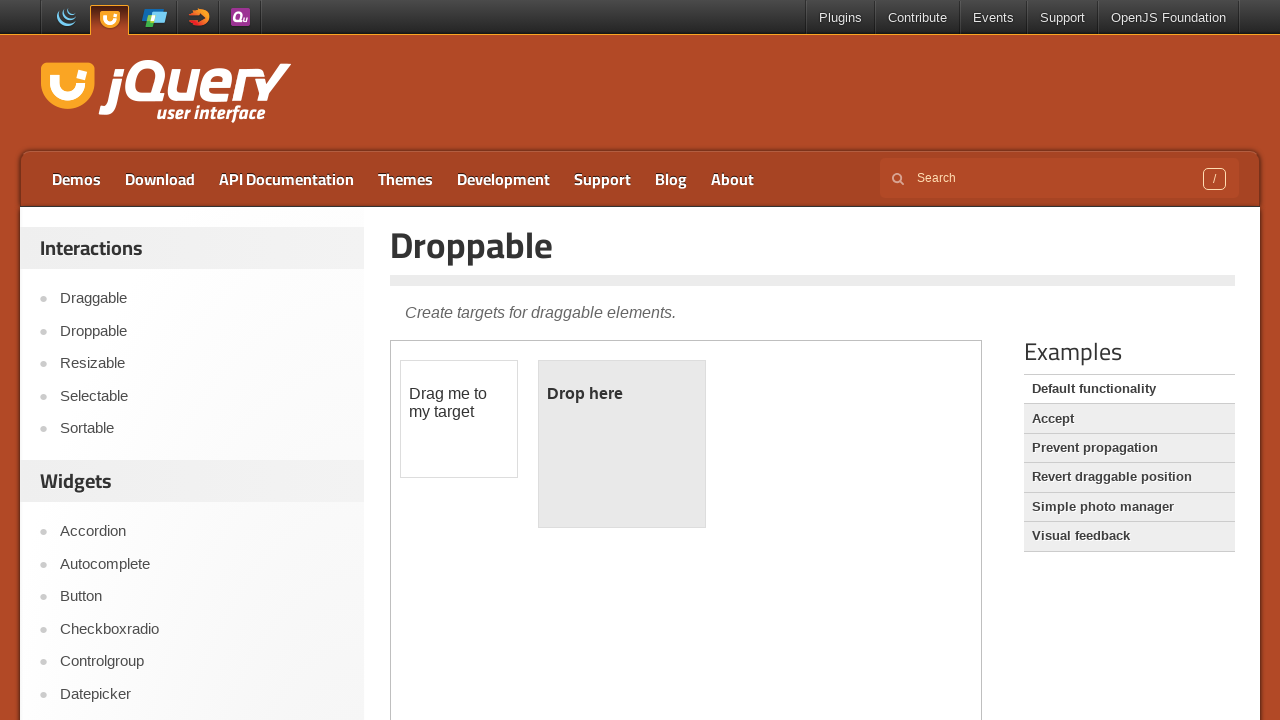

Located the droppable target element with id 'droppable'
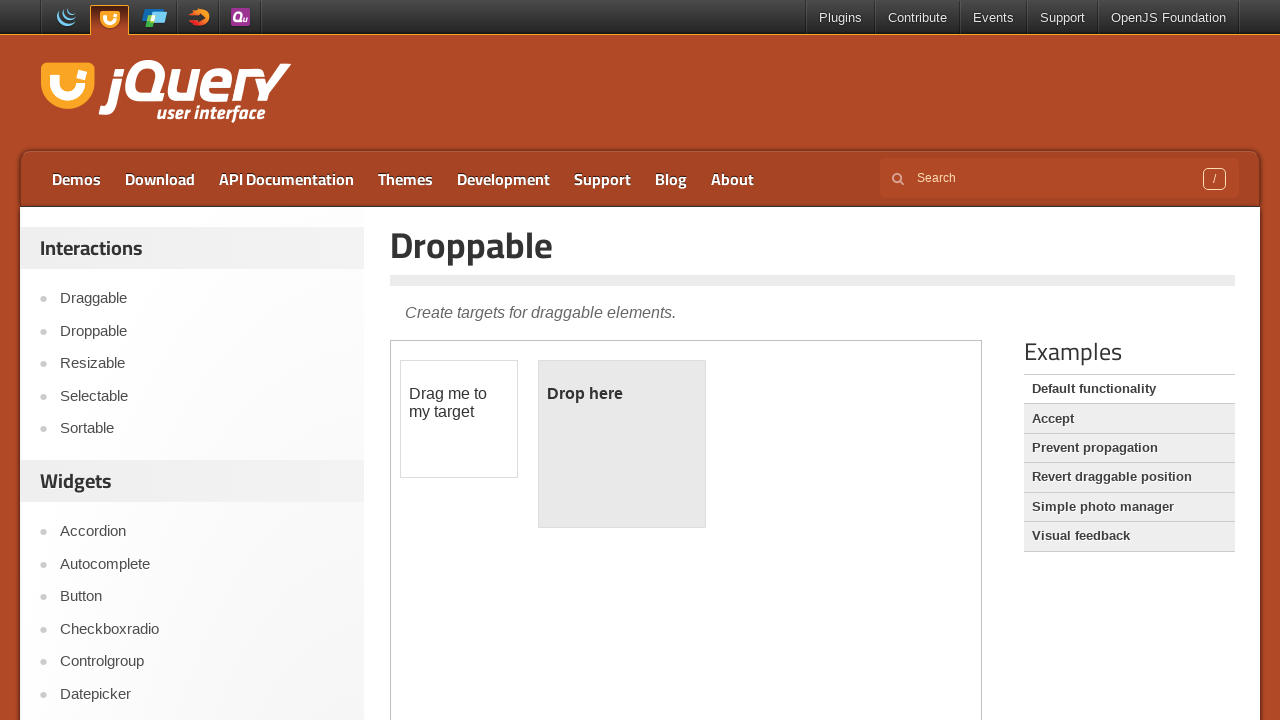

Dragged the draggable element and dropped it onto the droppable target at (622, 444)
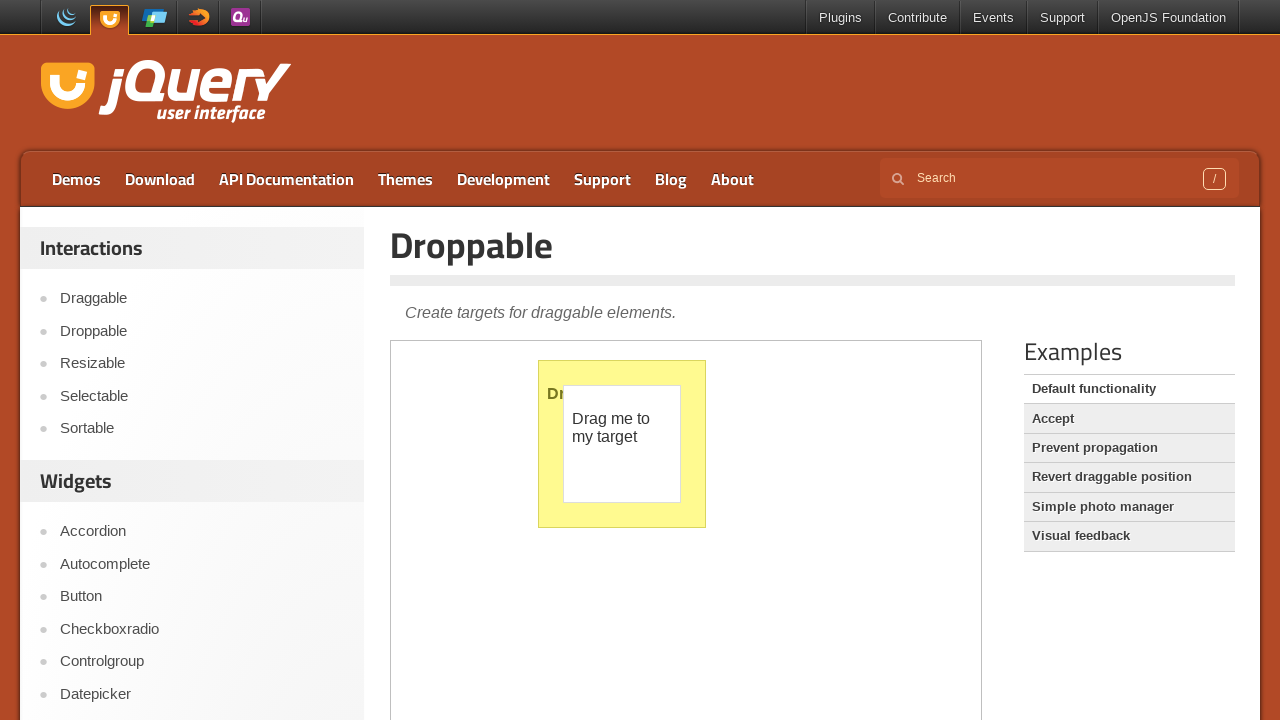

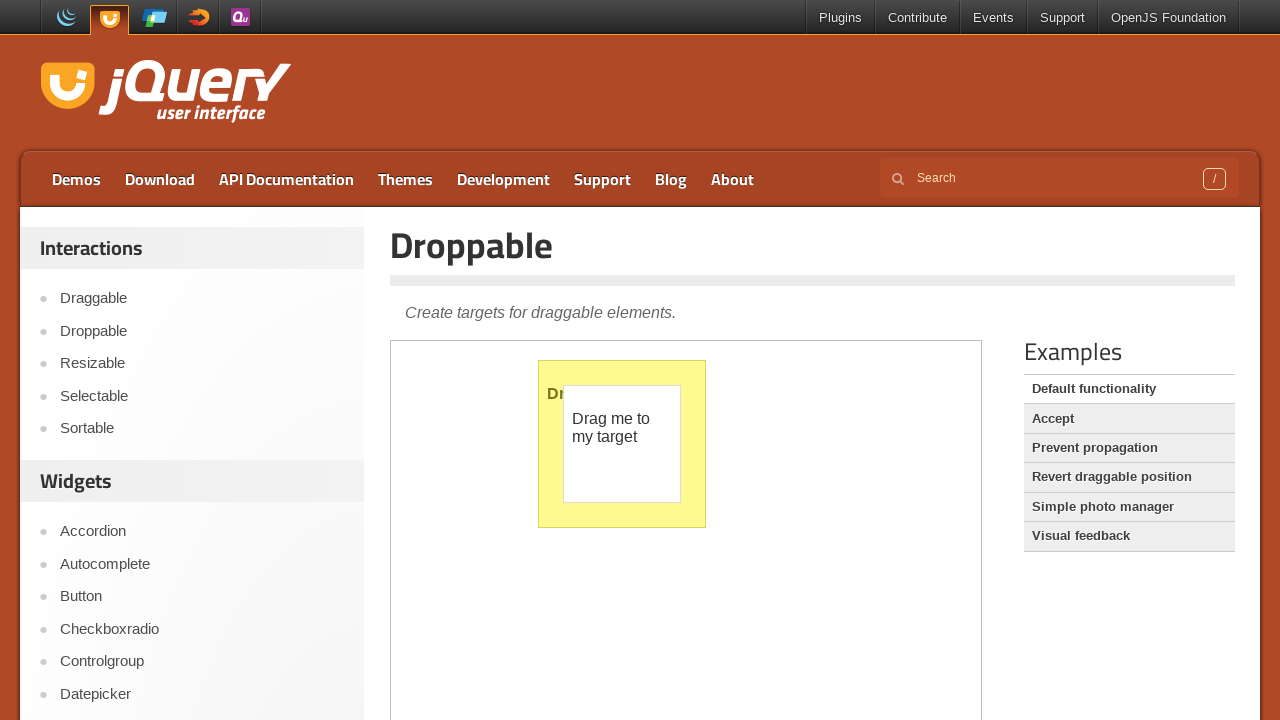